Tests drag and drop functionality by dragging a slider element horizontally by 60 pixels

Starting URL: https://only-testing-blog.blogspot.com/2014/09/selectable.html

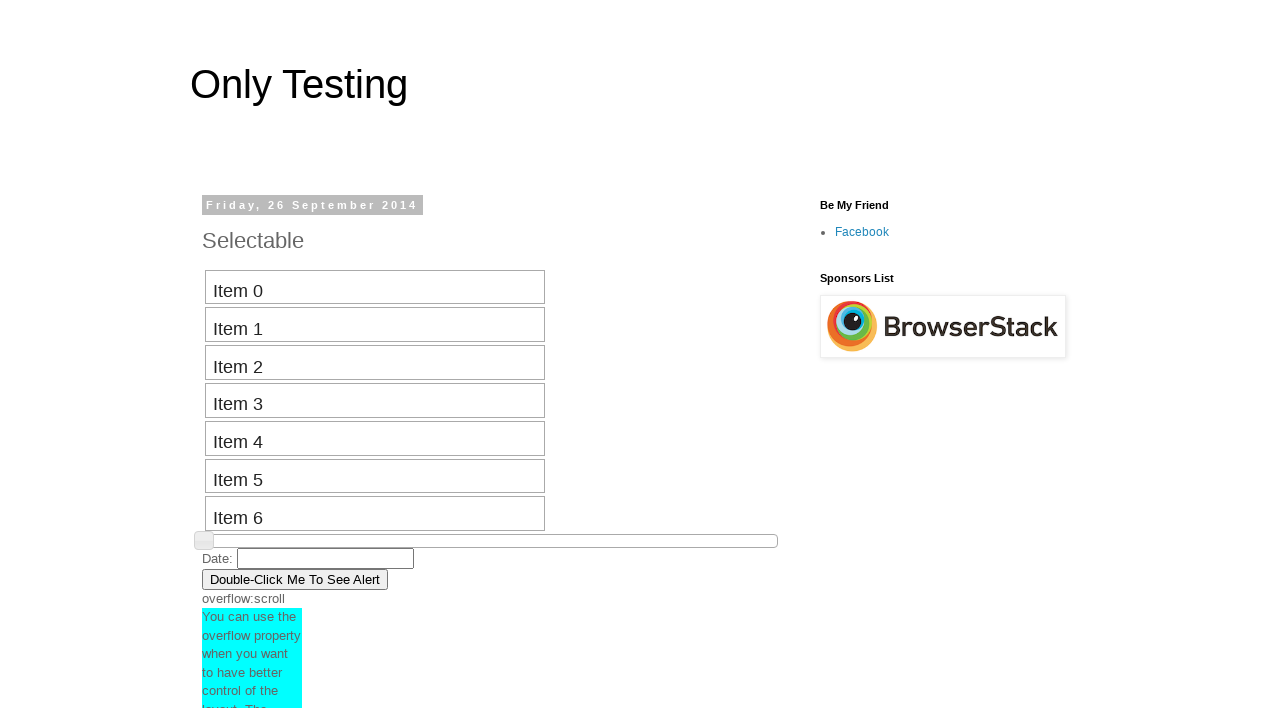

Located the slider element
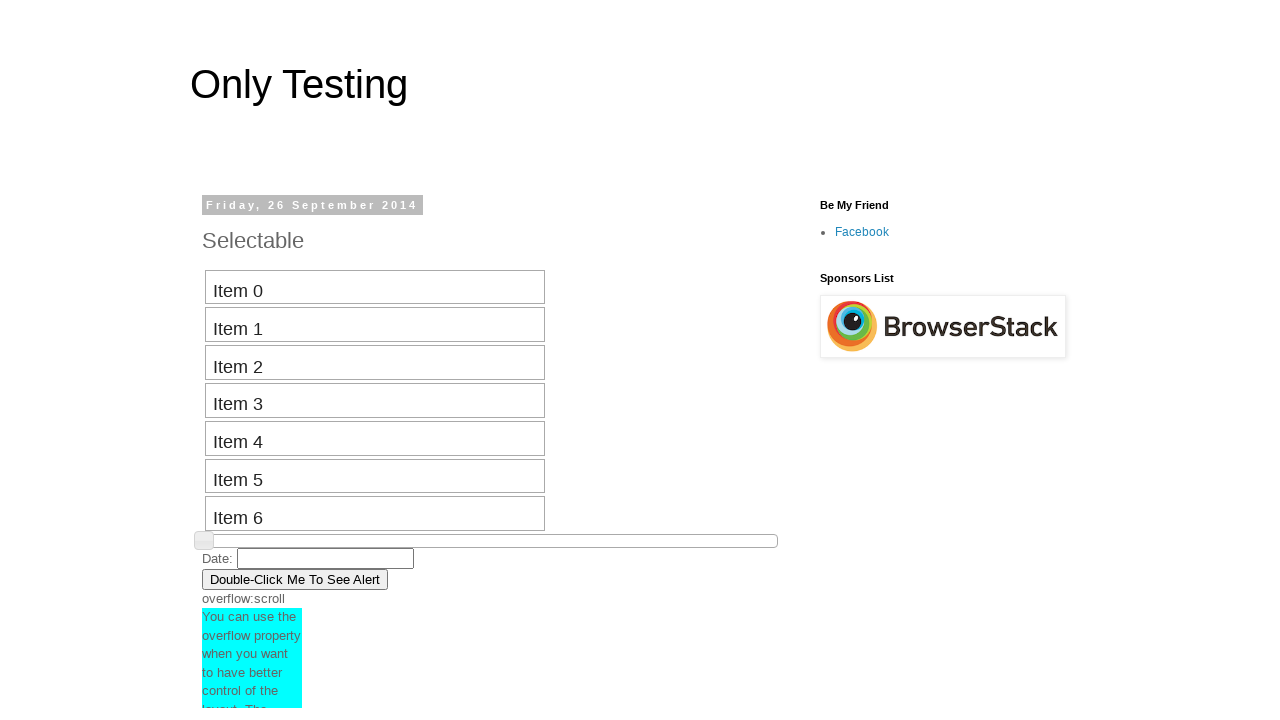

Dragged slider element horizontally by 60 pixels to the right at (263, 535)
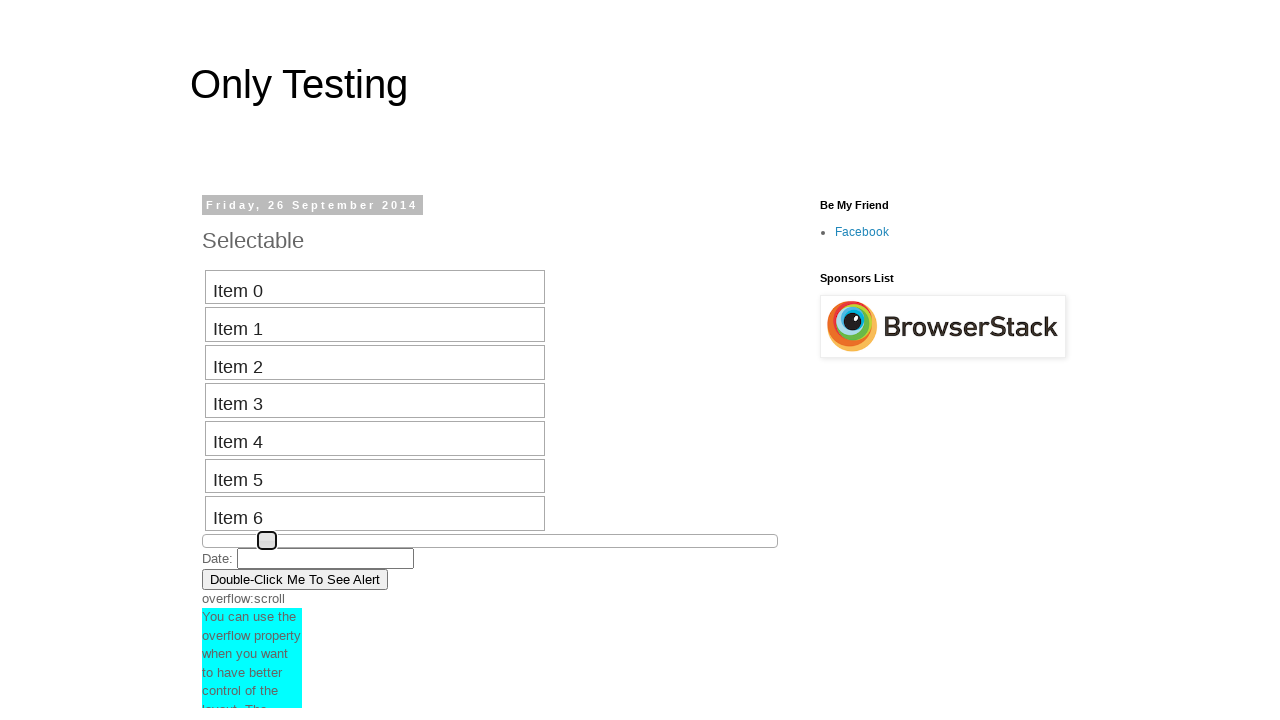

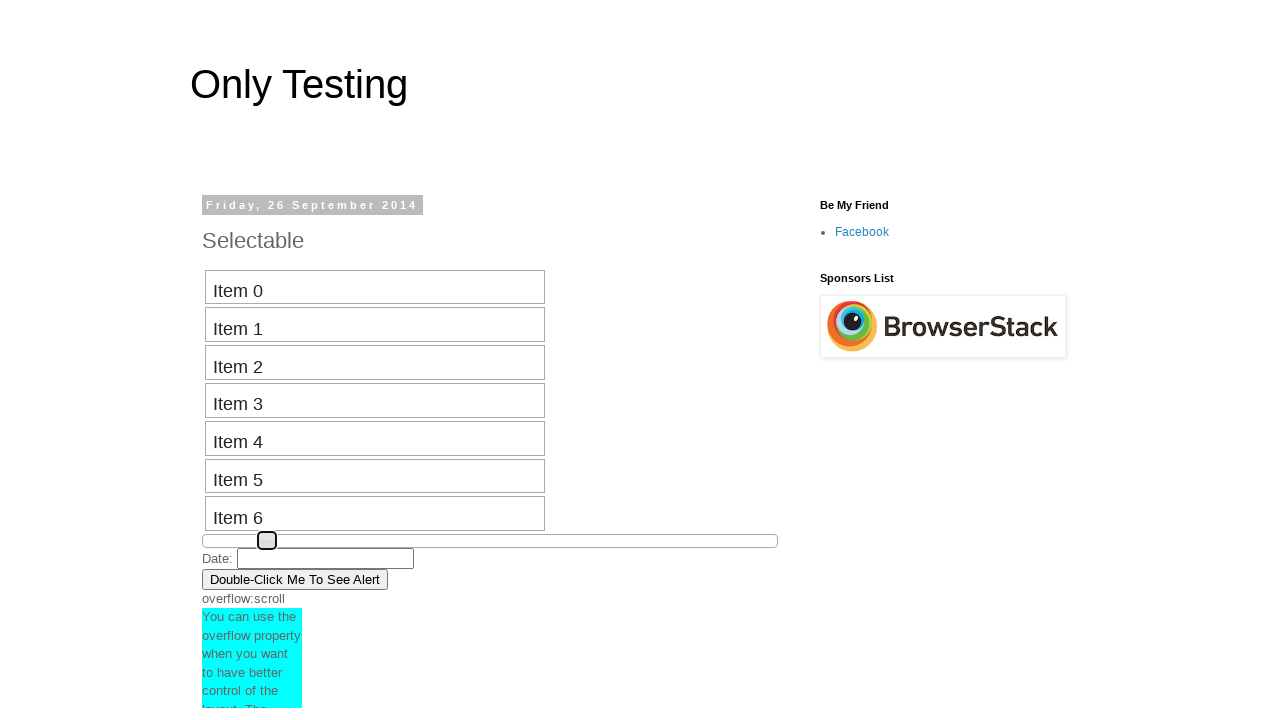